Tests closing modal dialog by clicking on the background overlay via JavaScript

Starting URL: https://testpages.eviltester.com/styled/alerts/fake-alert-test.html

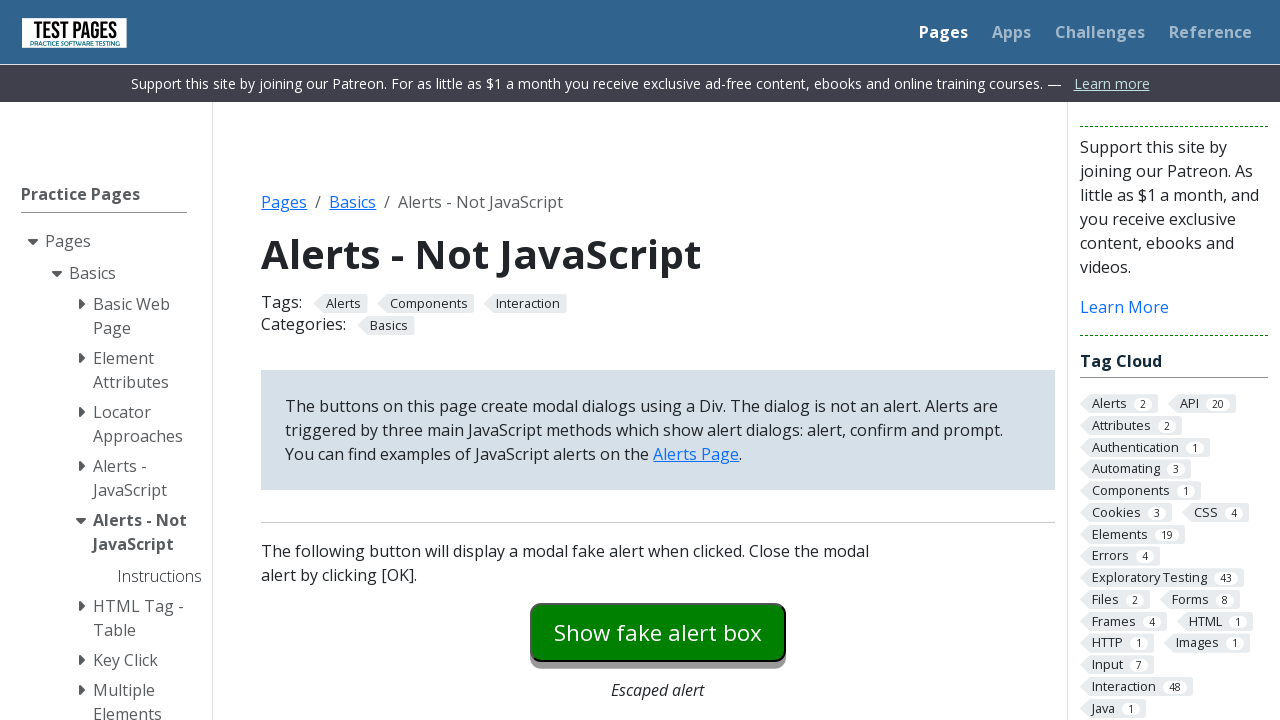

Navigated to fake alert test page
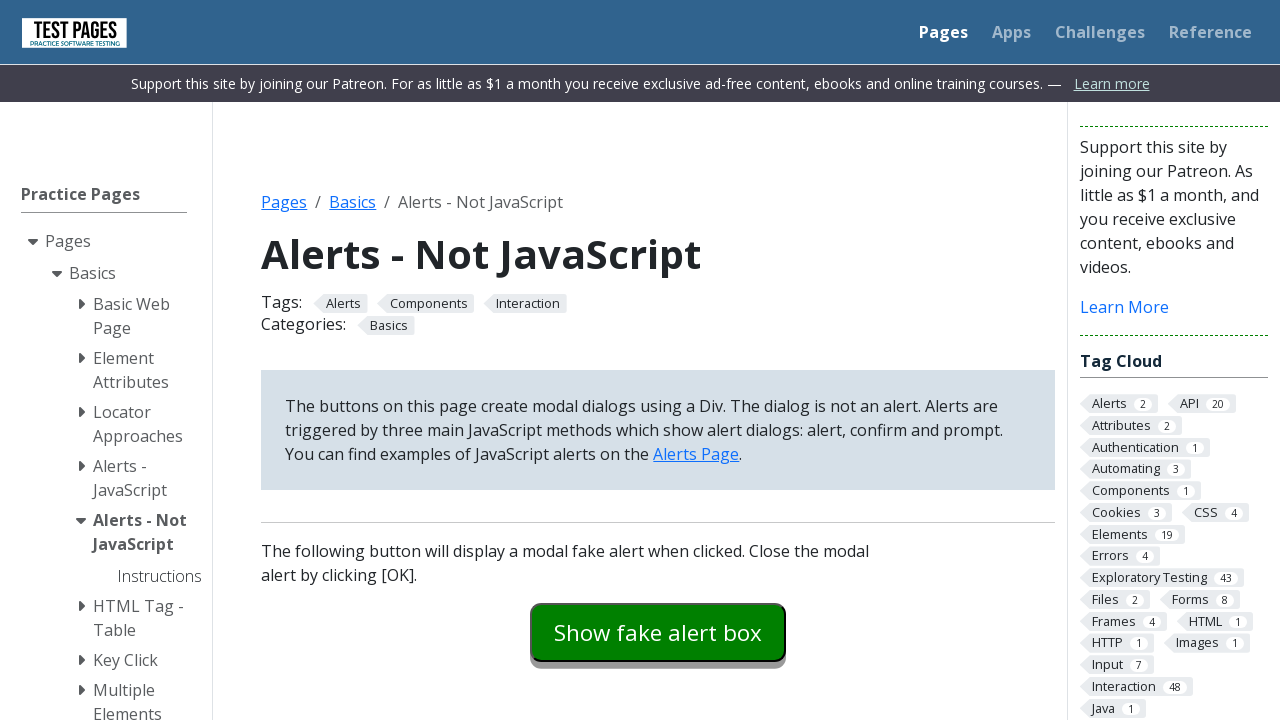

Clicked to trigger modal dialog at (658, 360) on #modaldialog
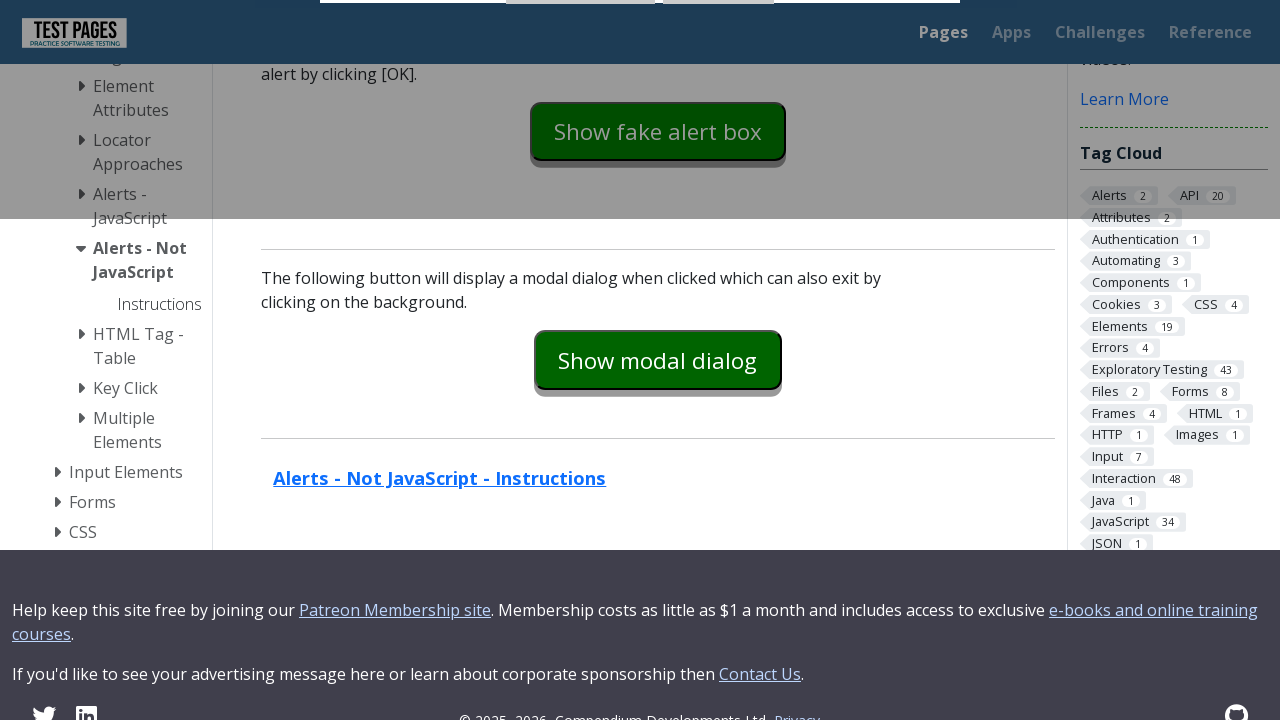

Clicked background overlay via JavaScript to close modal
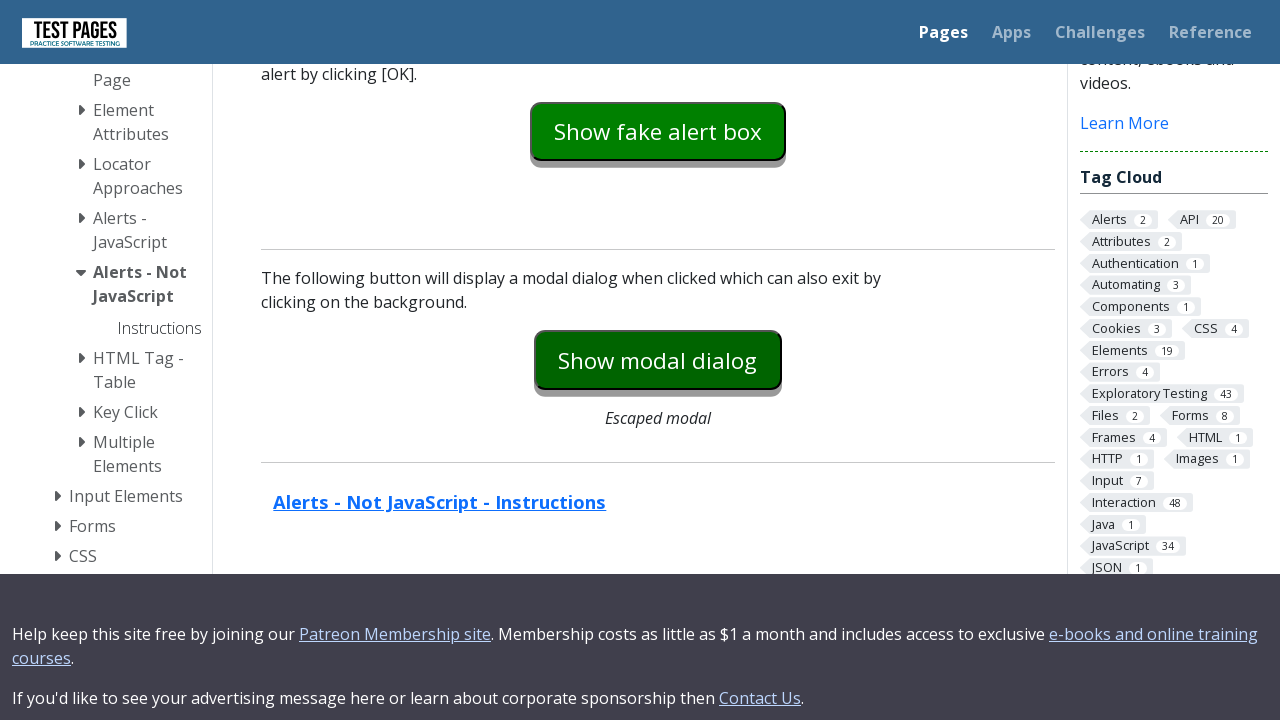

Verified modal dialog is closed
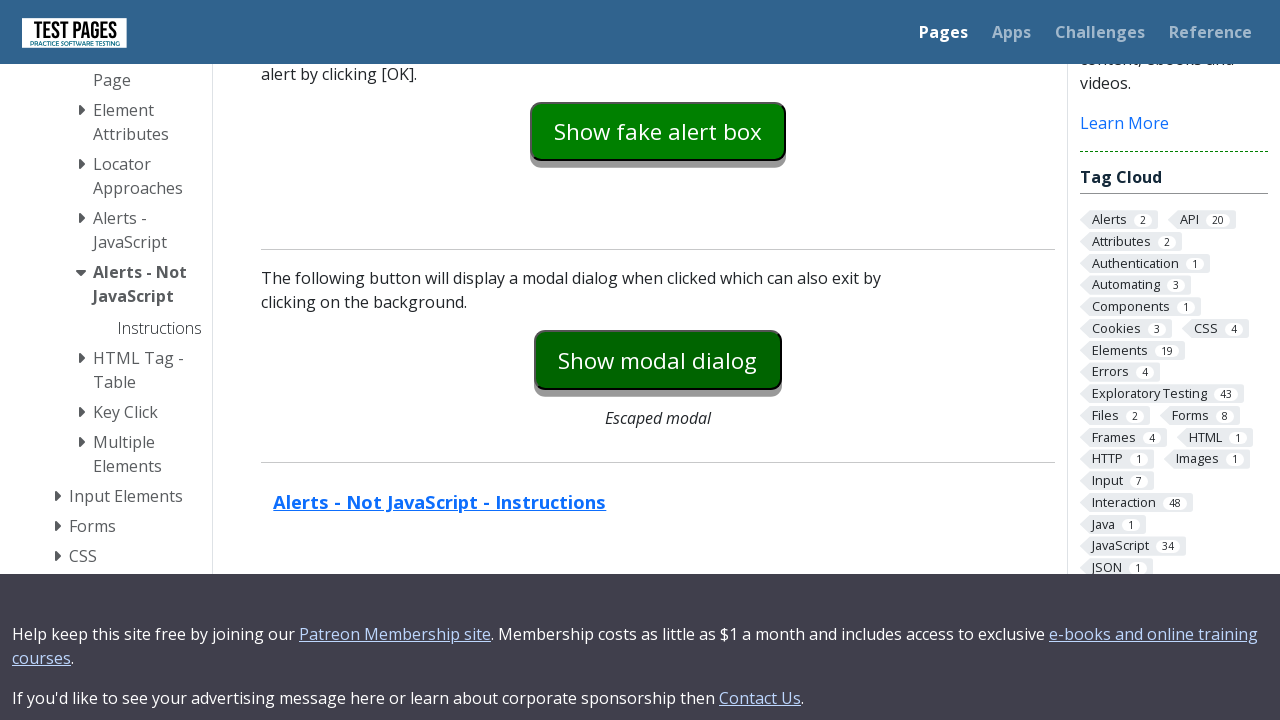

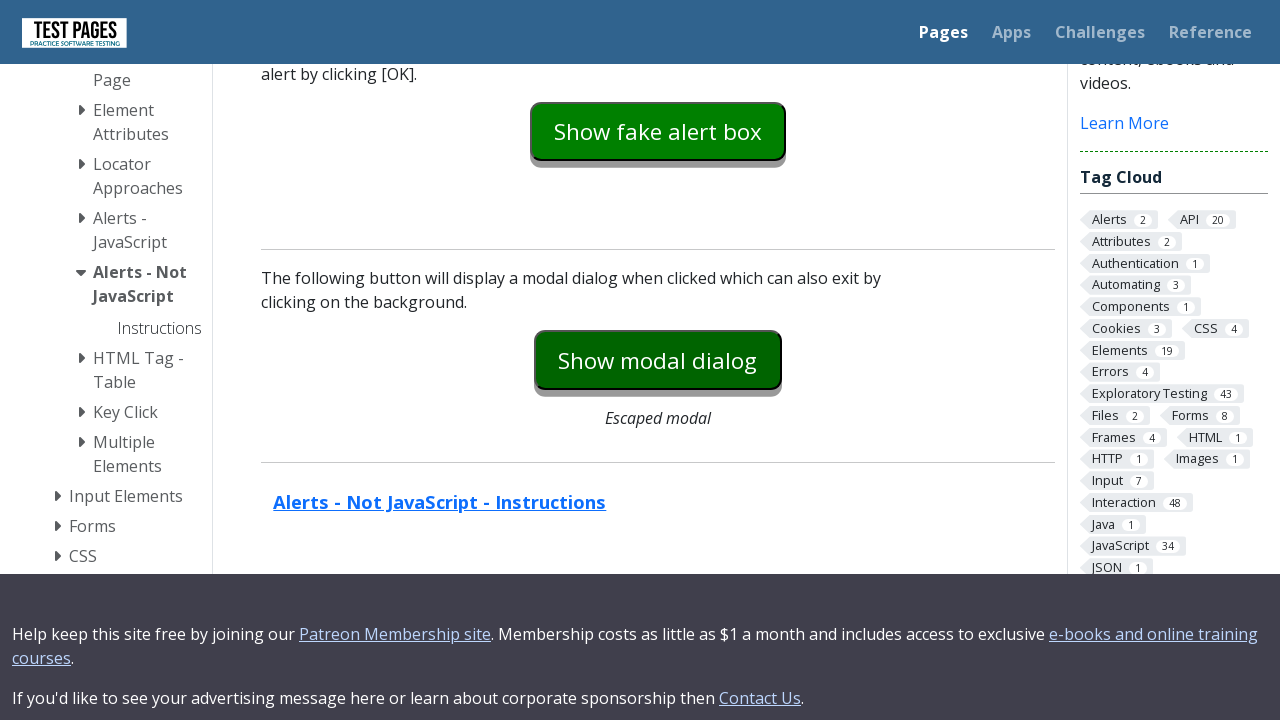